Clicks a link to navigate to the SeleniumBase GitHub repository and verifies the URL

Starting URL: https://seleniumbase.io/demo_page

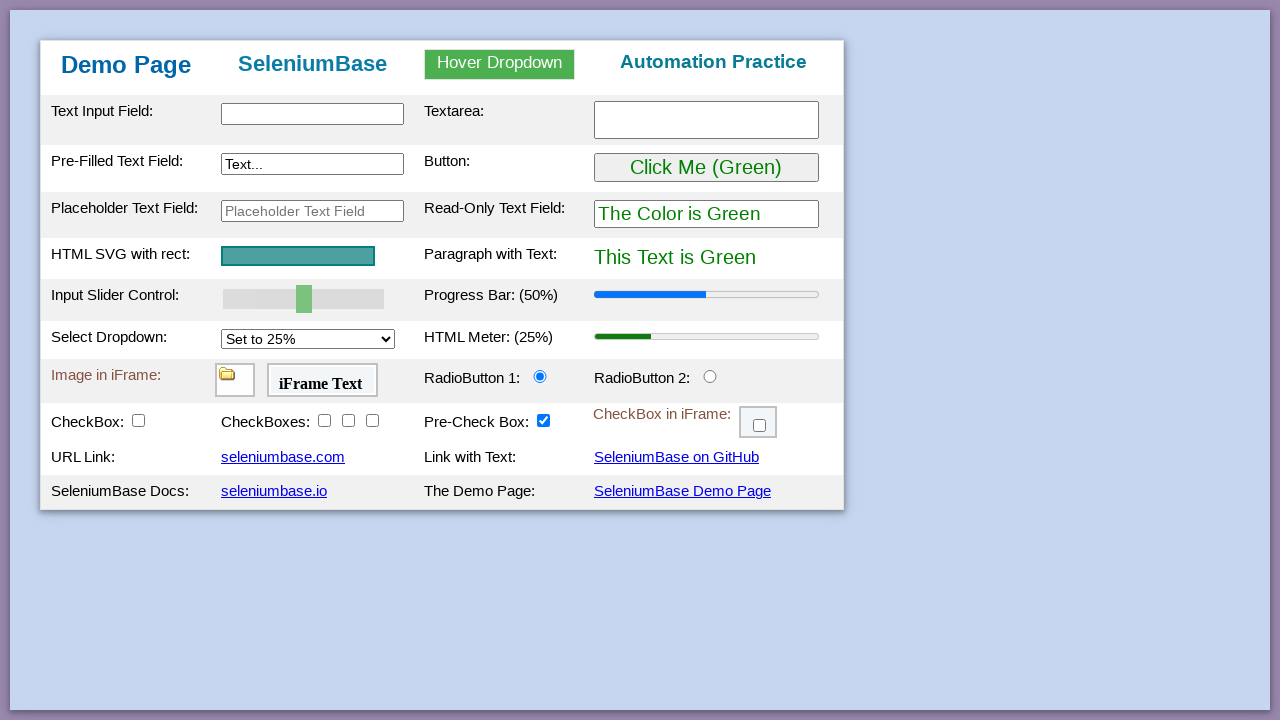

Clicked link to navigate to SeleniumBase GitHub repository at (676, 457) on a#myLink2
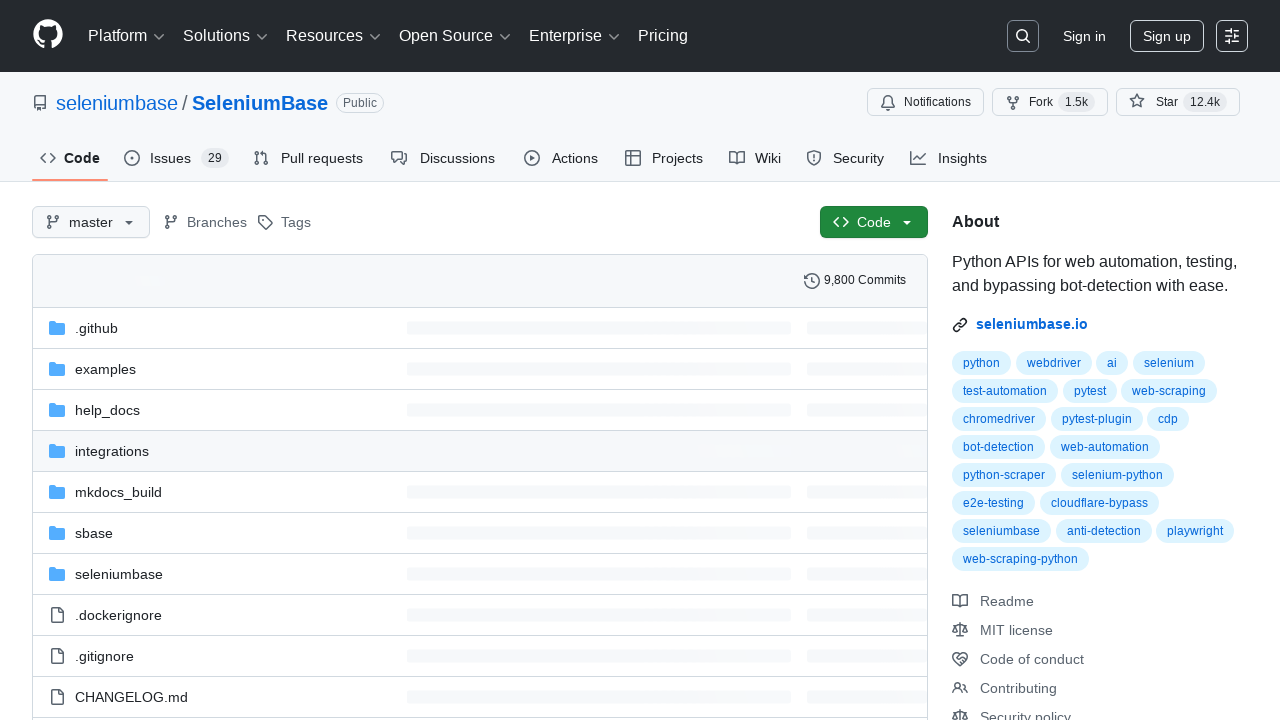

Navigated to GitHub repository URL
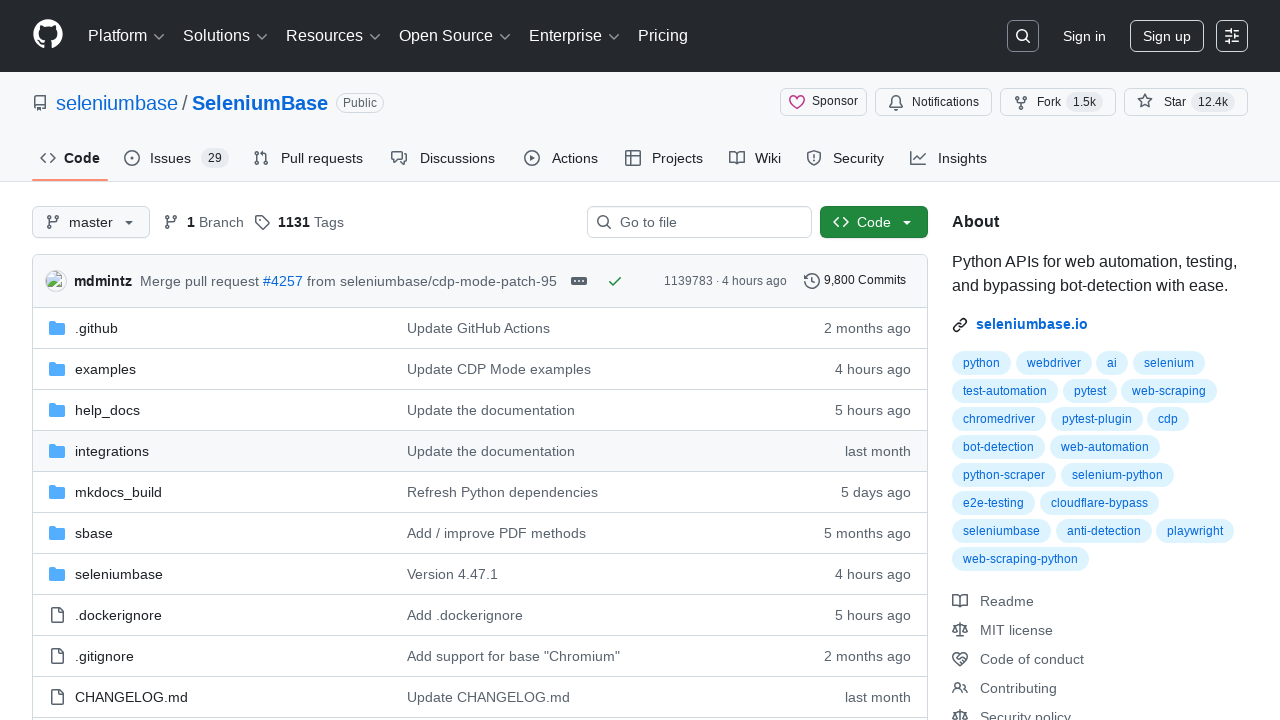

Verified page title contains 'seleniumbase/SeleniumBase'
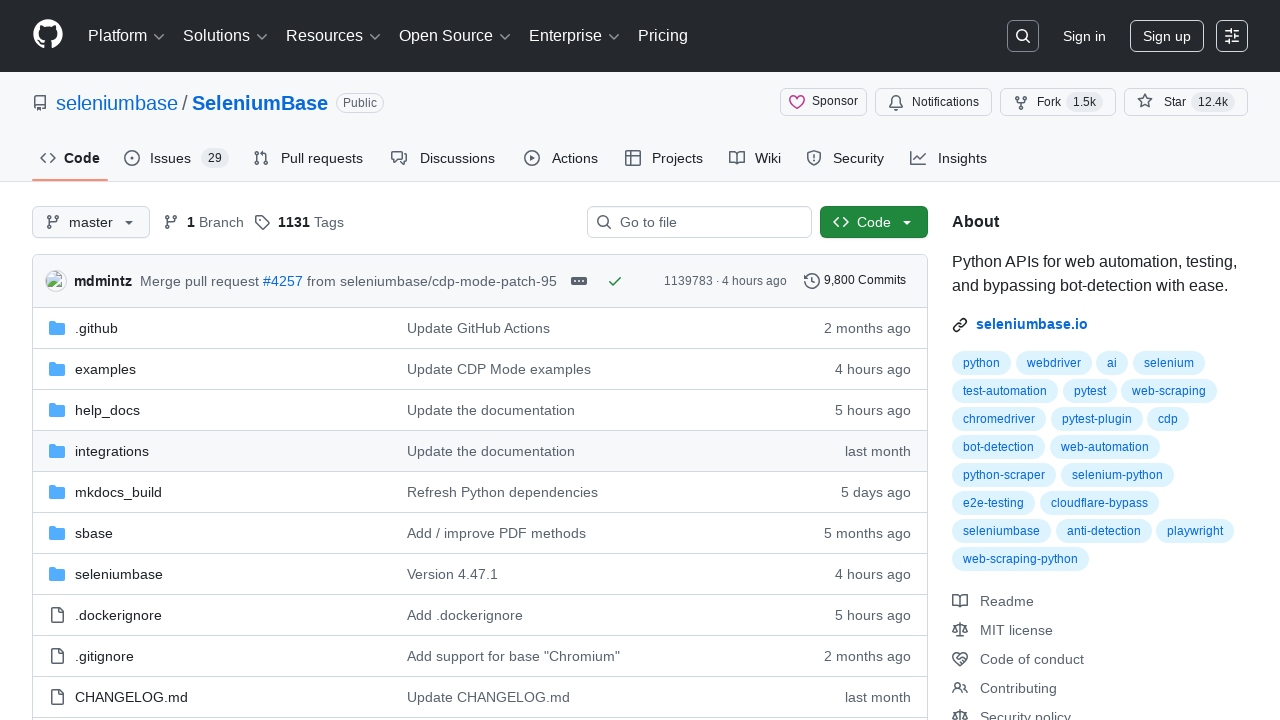

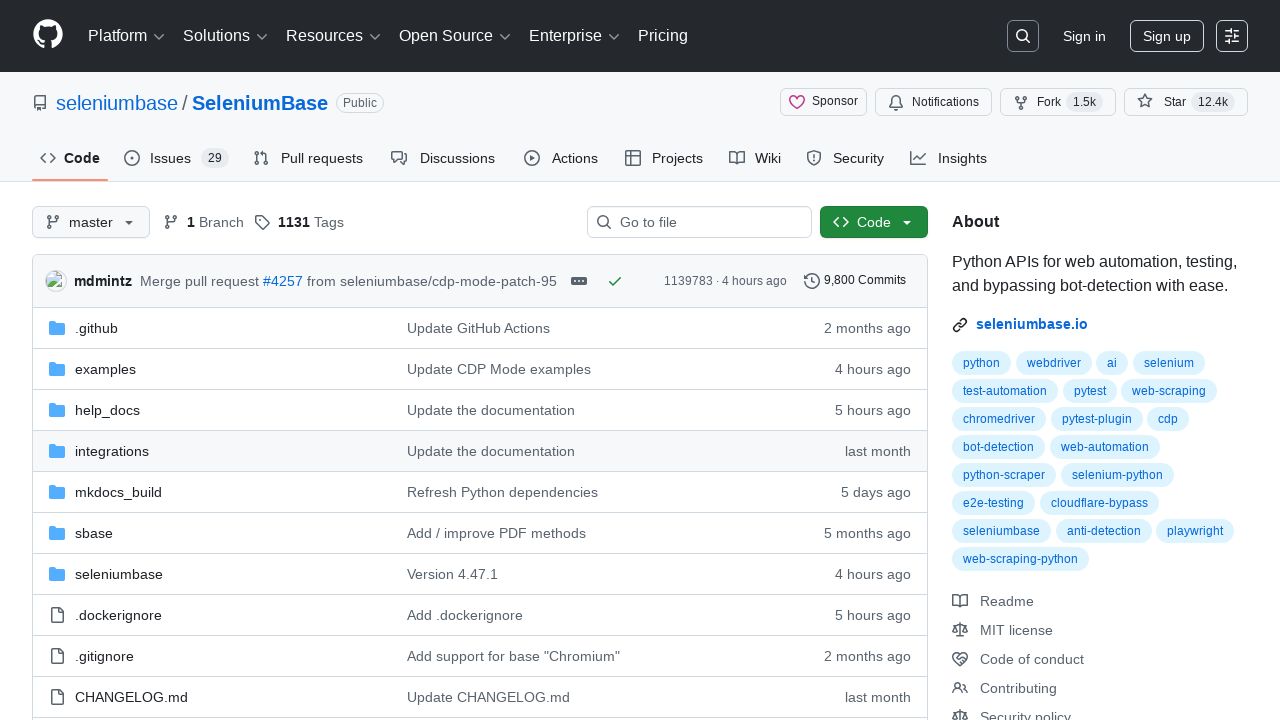